Tests checkbox interactions by checking and unchecking multiple checkboxes individually and in a loop

Starting URL: https://techglobal-training.com/frontend

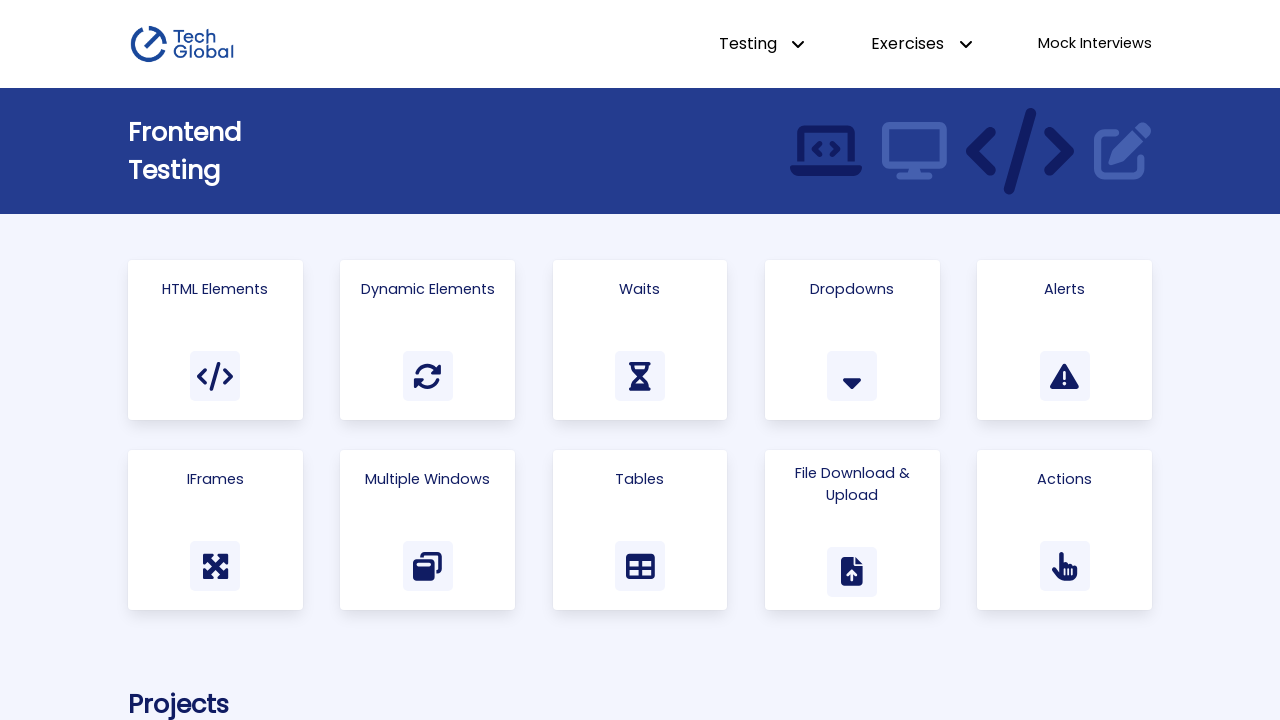

Clicked on 'Html Elements' link to navigate at (215, 289) on text=Html Elements
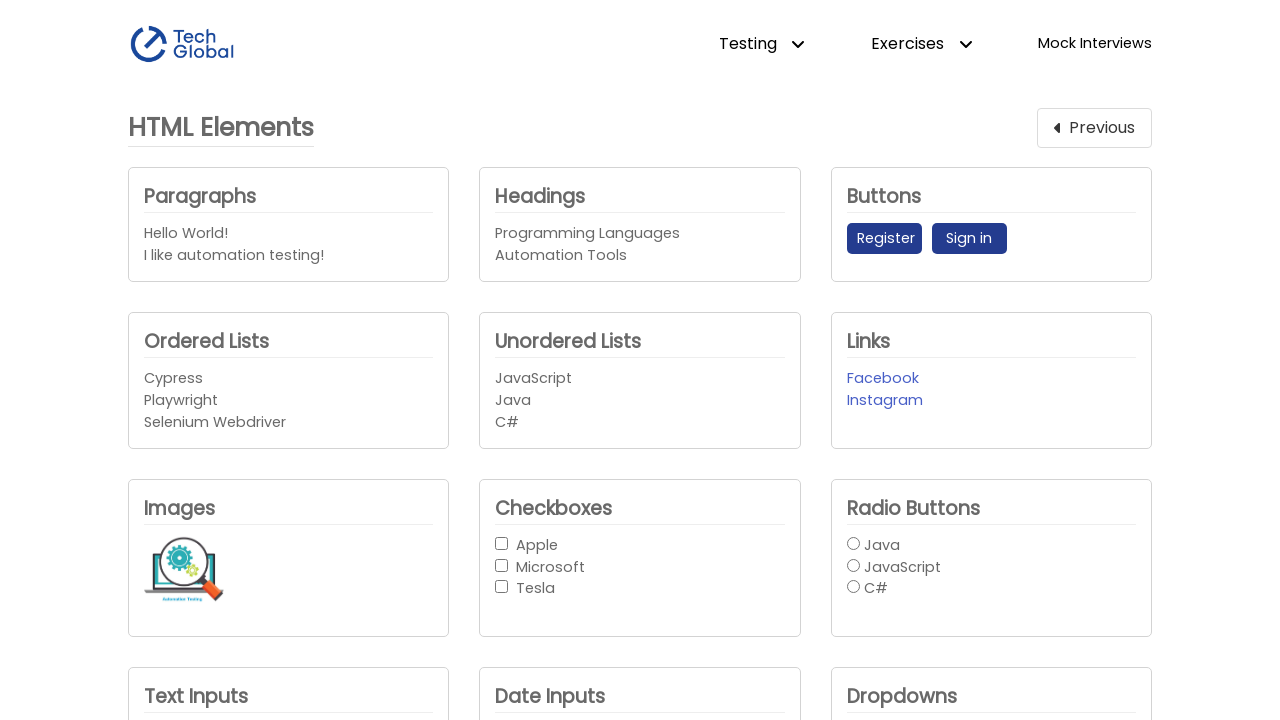

Located Apple checkbox element
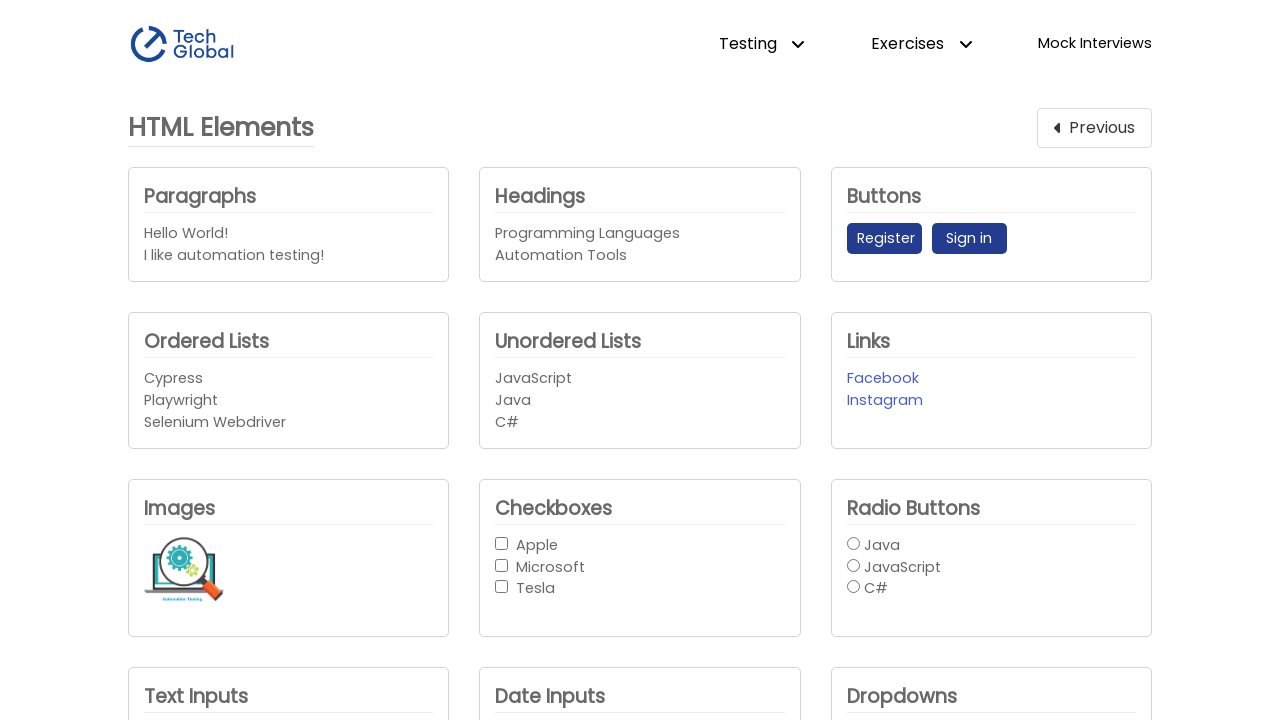

Checked Apple checkbox at (502, 543) on internal:role=checkbox[name="Apple"i]
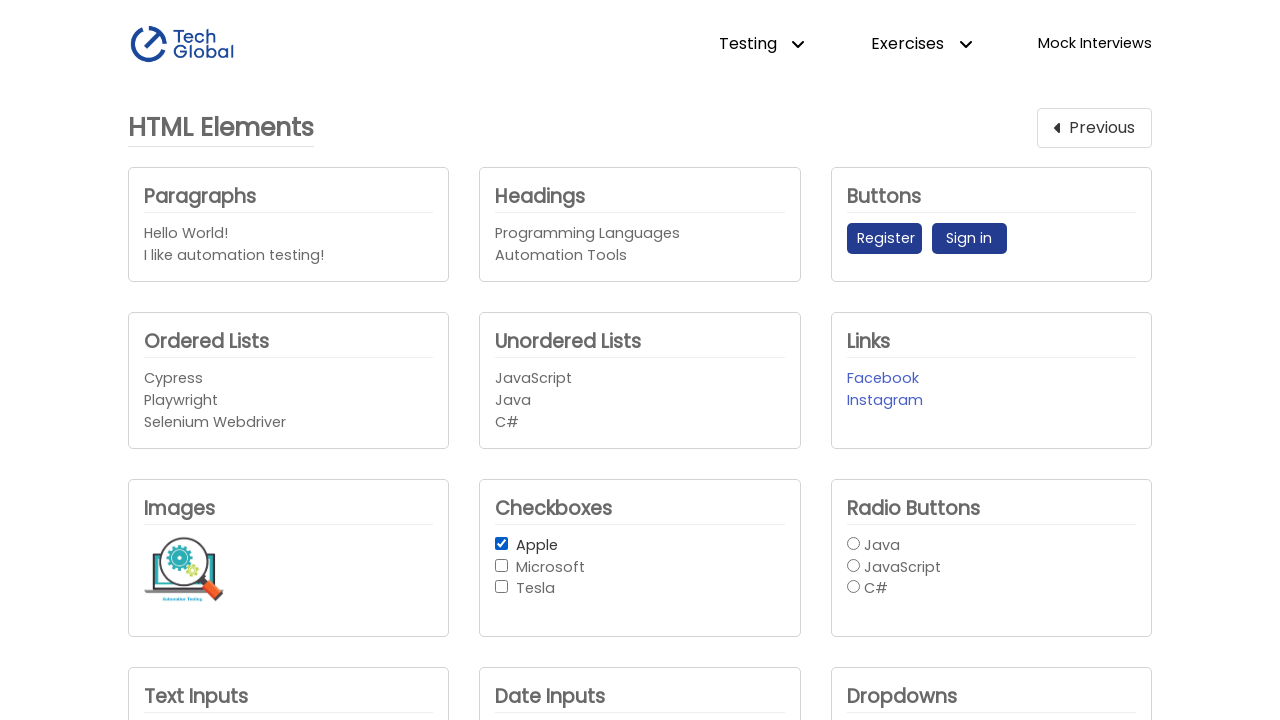

Unchecked Apple checkbox at (502, 543) on internal:role=checkbox[name="Apple"i]
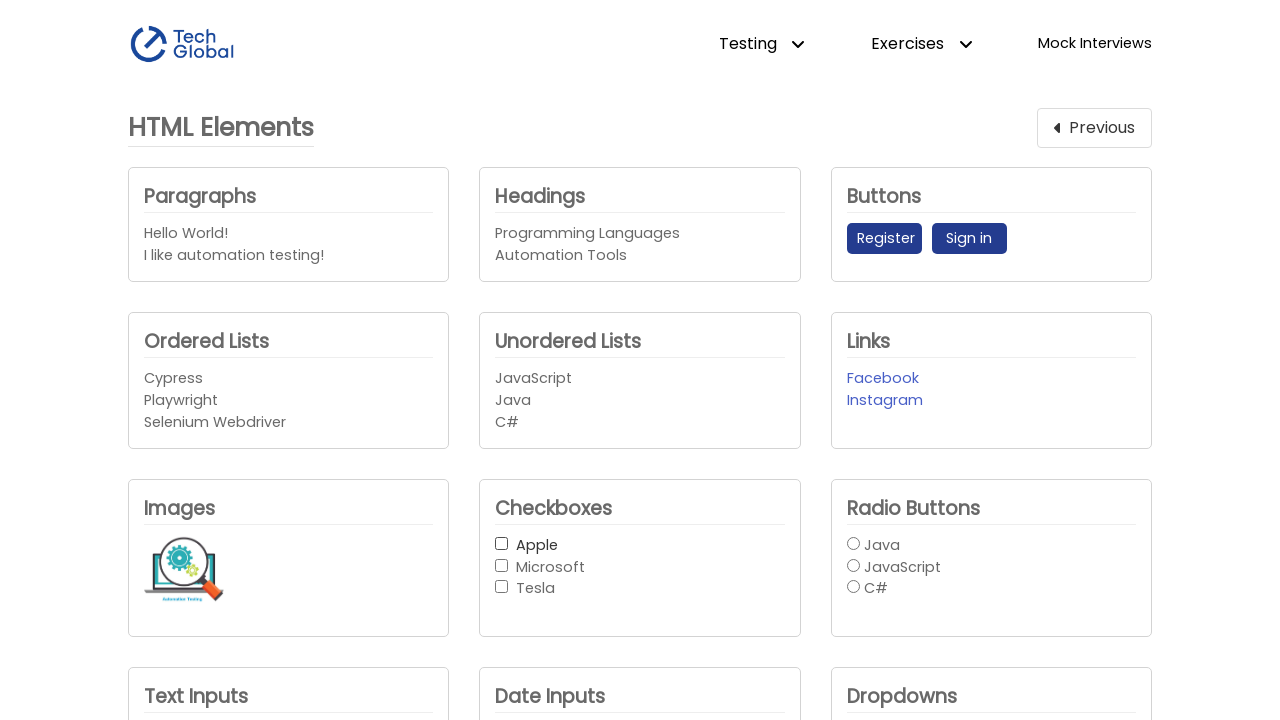

Located checkbox group with ID 'checkbox-button-group'
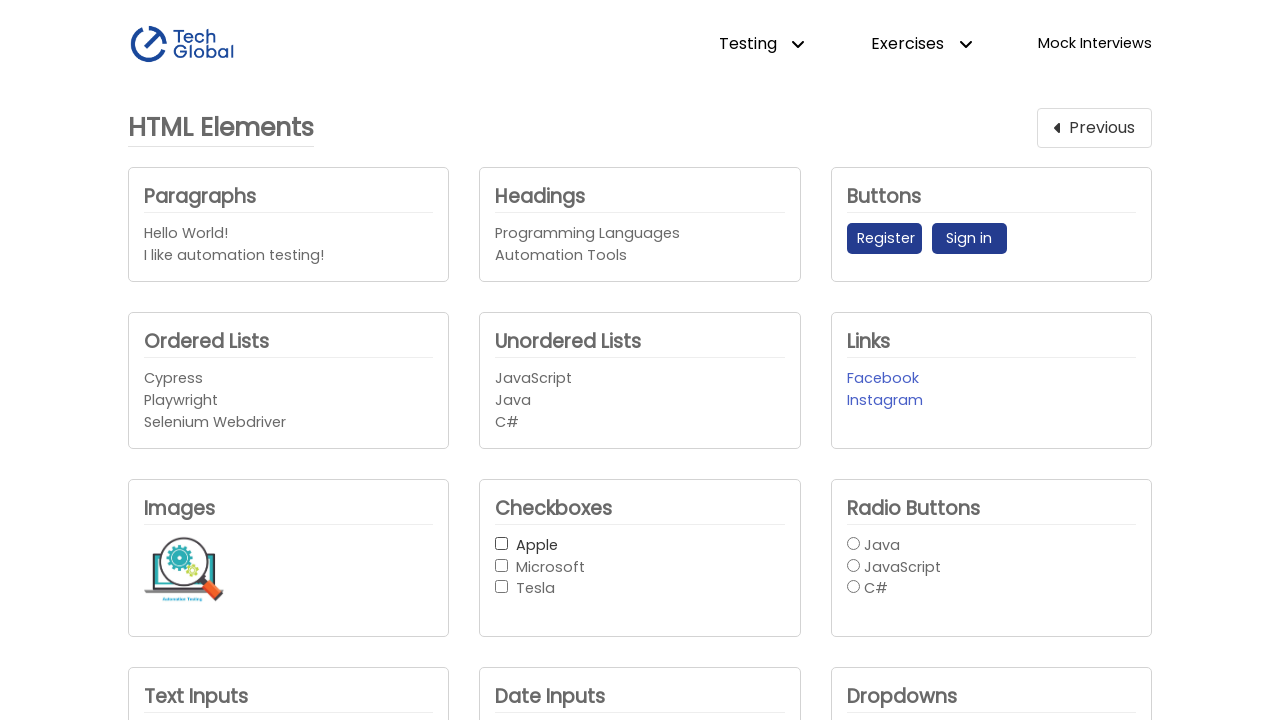

Counted 3 checkboxes in the group
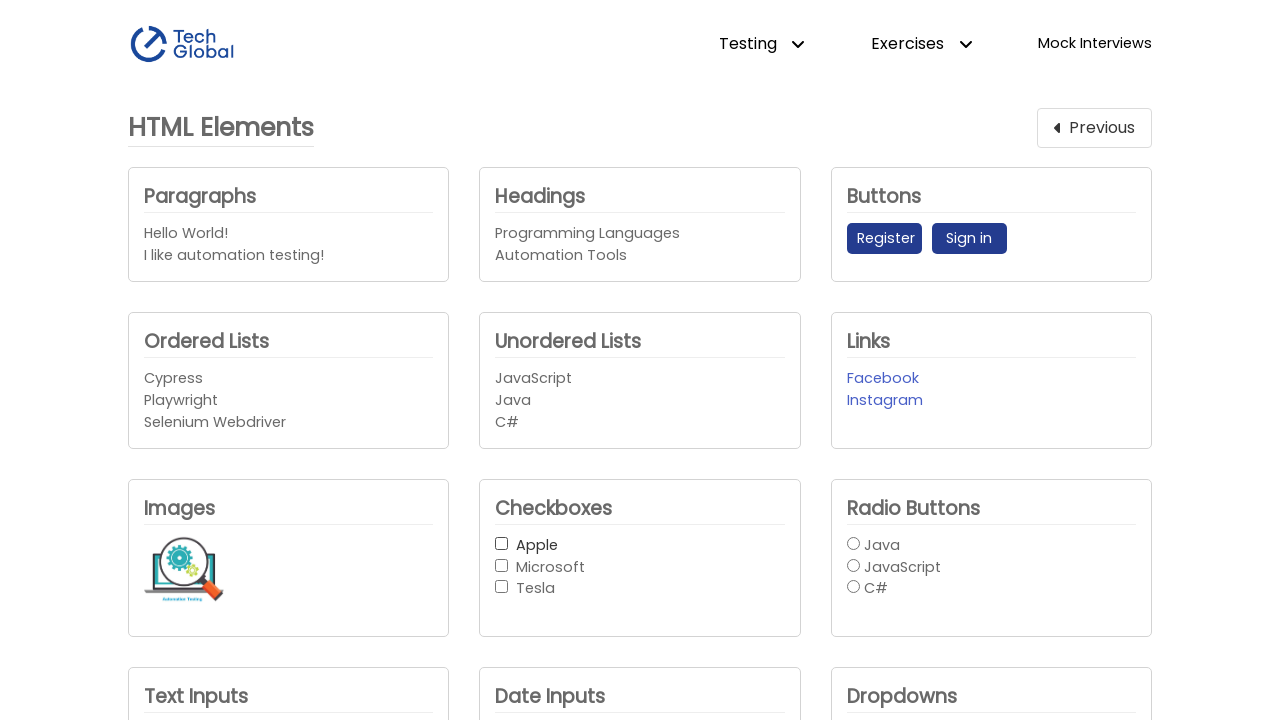

Checked checkbox at index 0 at (502, 543) on #checkbox-button-group input >> nth=0
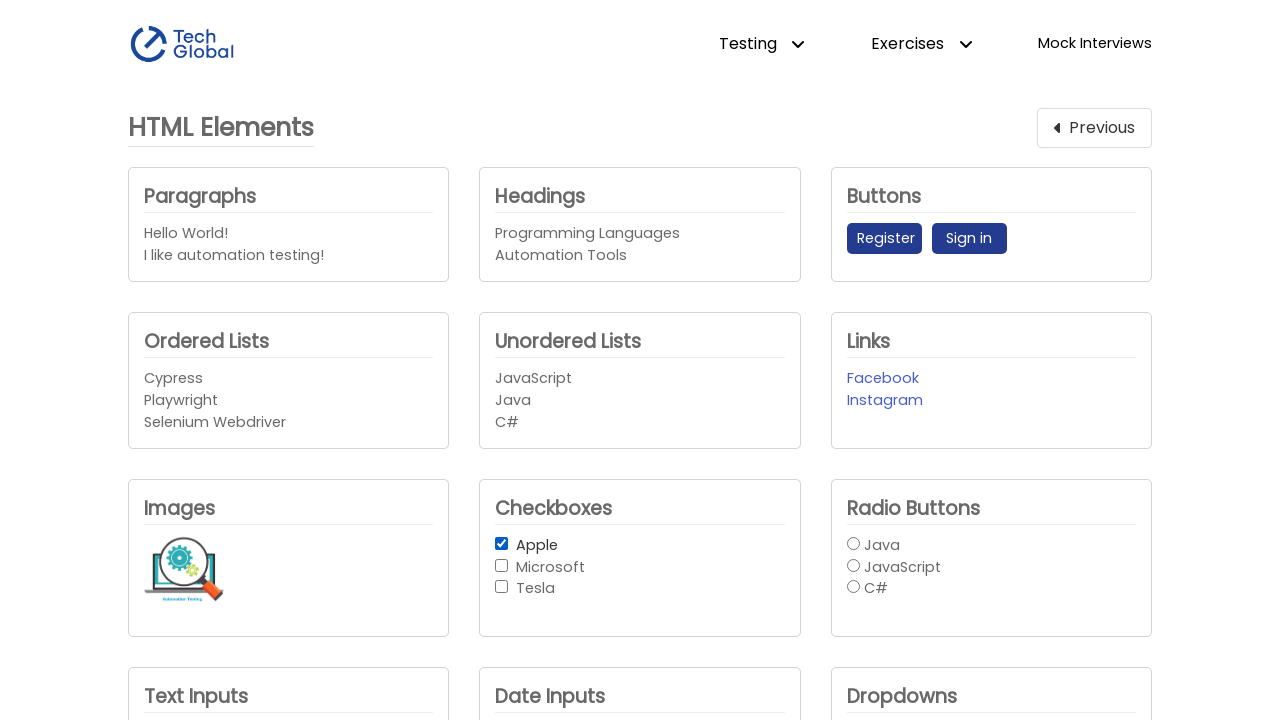

Unchecked checkbox at index 0 at (502, 543) on #checkbox-button-group input >> nth=0
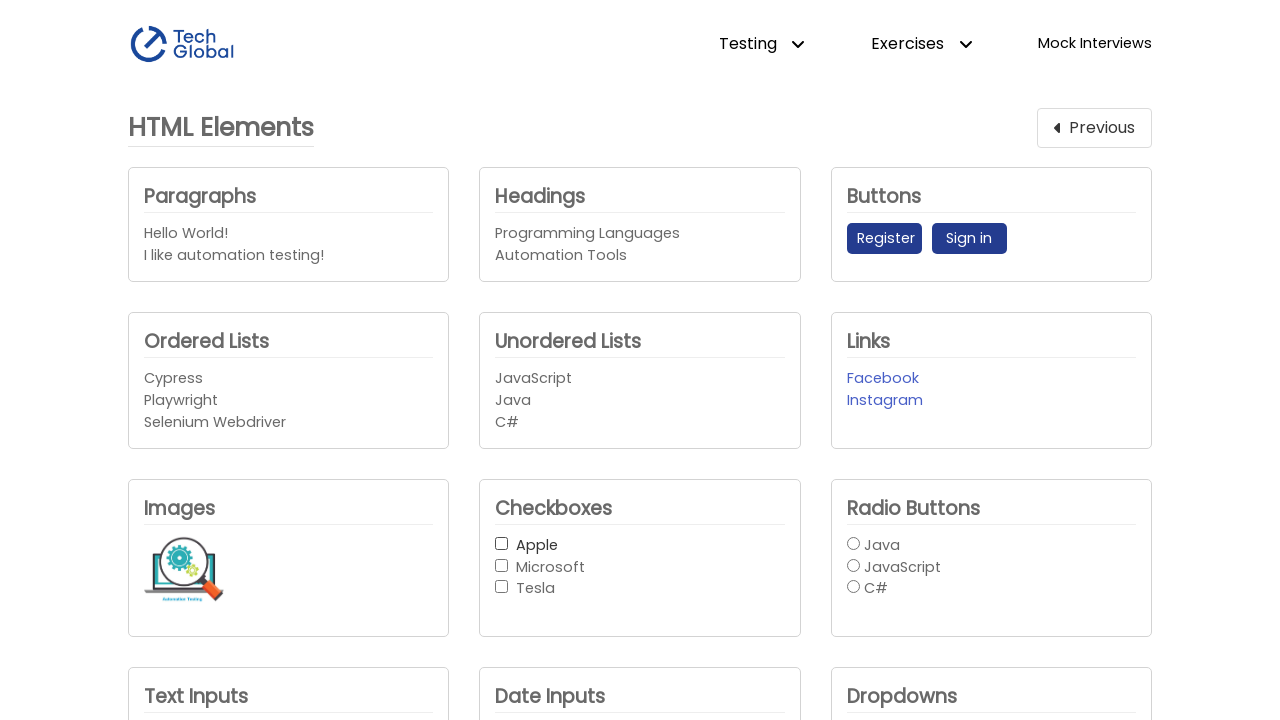

Checked checkbox at index 1 at (502, 565) on #checkbox-button-group input >> nth=1
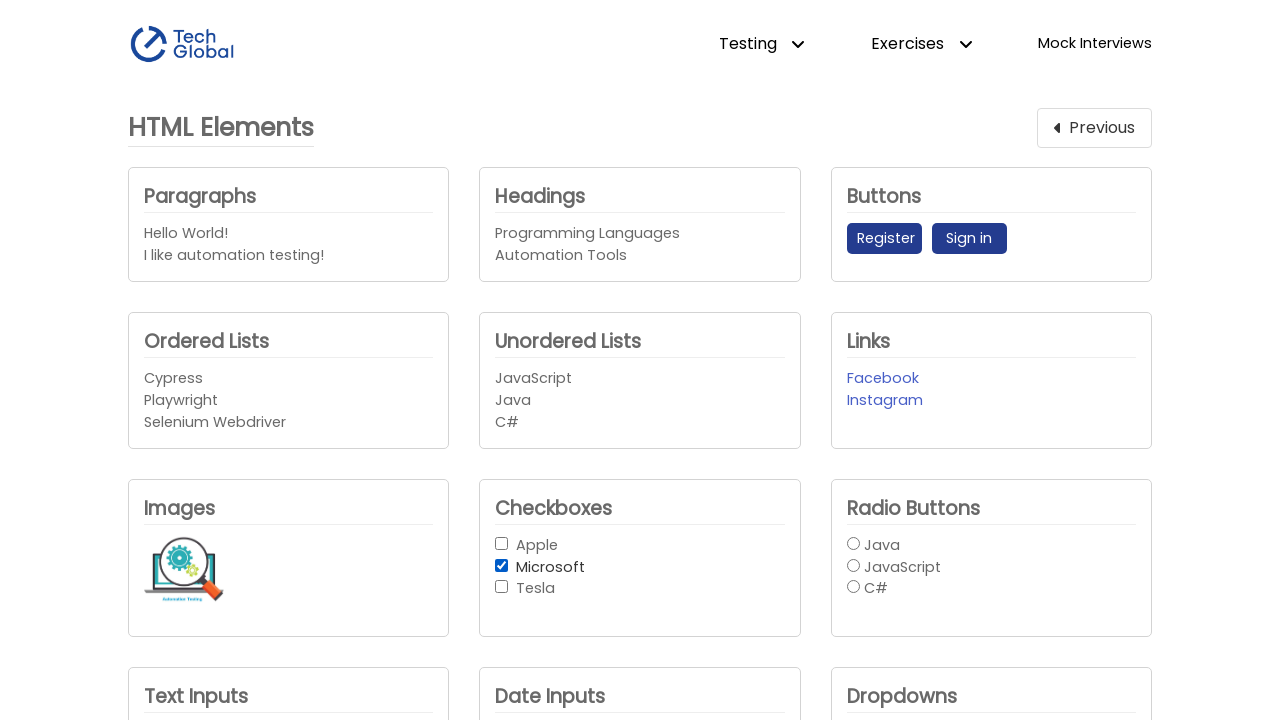

Unchecked checkbox at index 1 at (502, 565) on #checkbox-button-group input >> nth=1
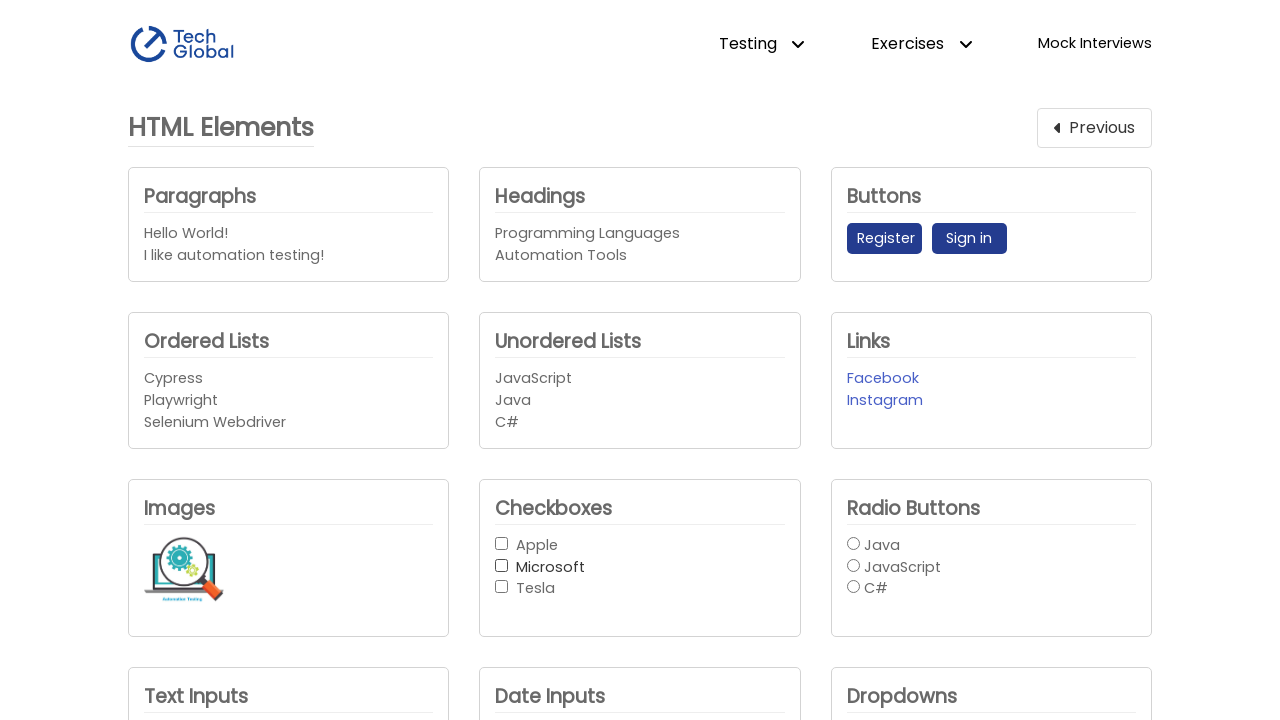

Checked checkbox at index 2 at (502, 587) on #checkbox-button-group input >> nth=2
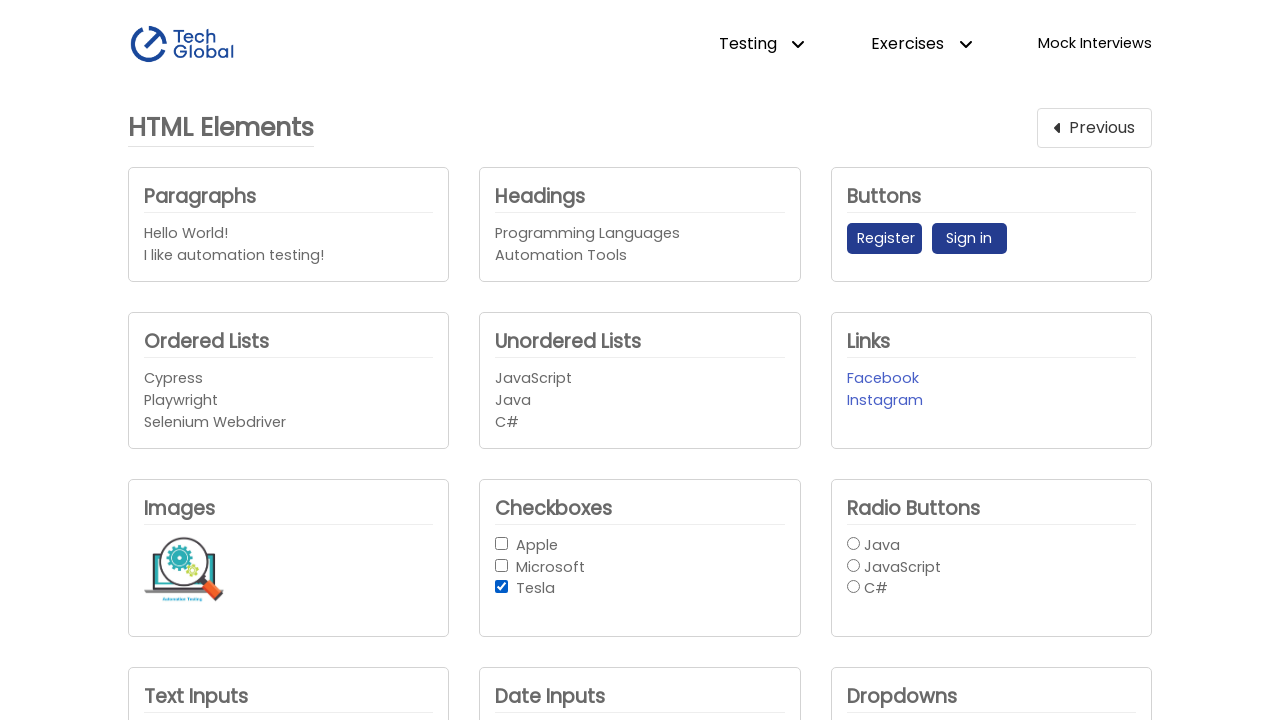

Unchecked checkbox at index 2 at (502, 587) on #checkbox-button-group input >> nth=2
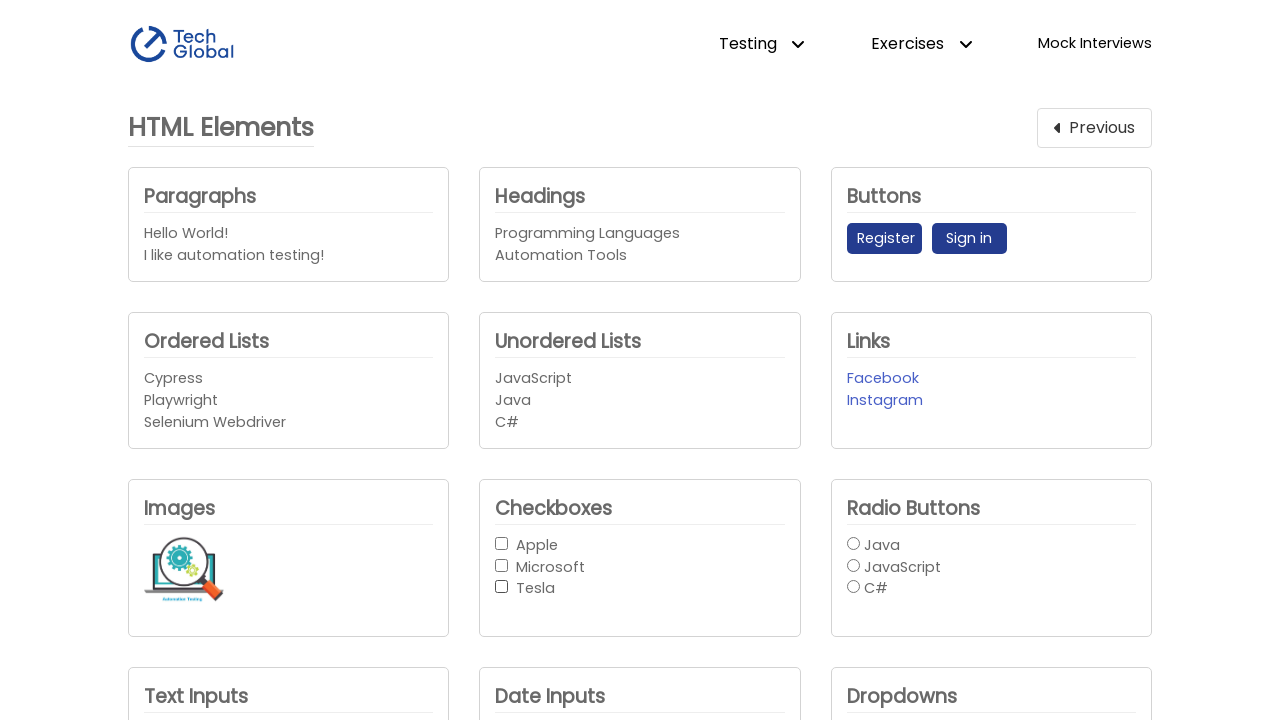

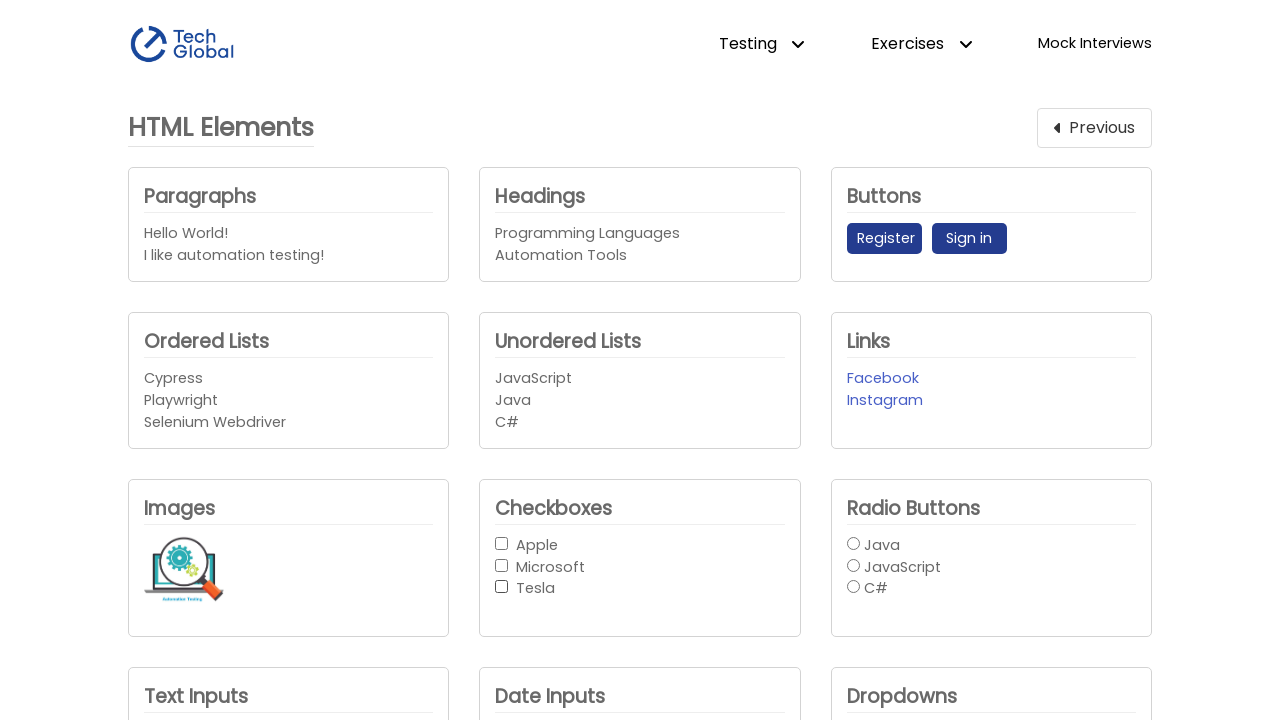